Automates user registration on an e-commerce website by filling out the registration form with randomly generated user data including name, email, and password

Starting URL: https://mystore-testlab.coderslab.pl/index.php

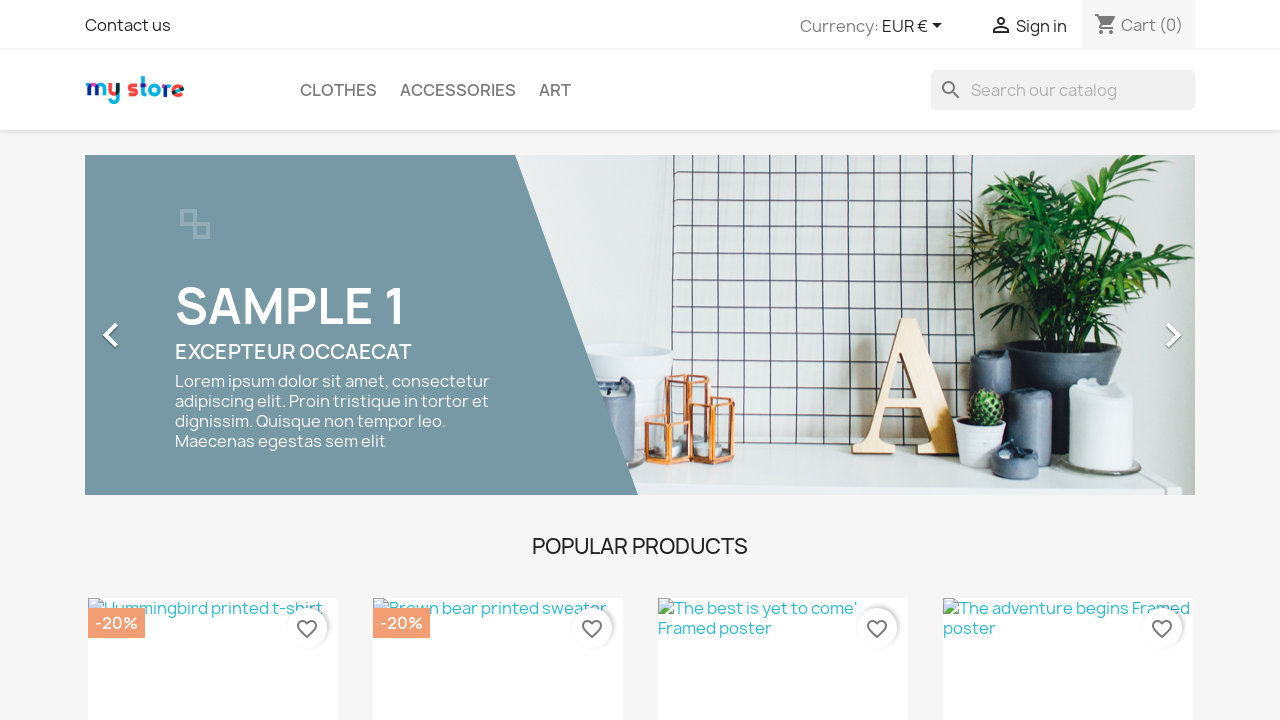

Navigated to mystore registration page
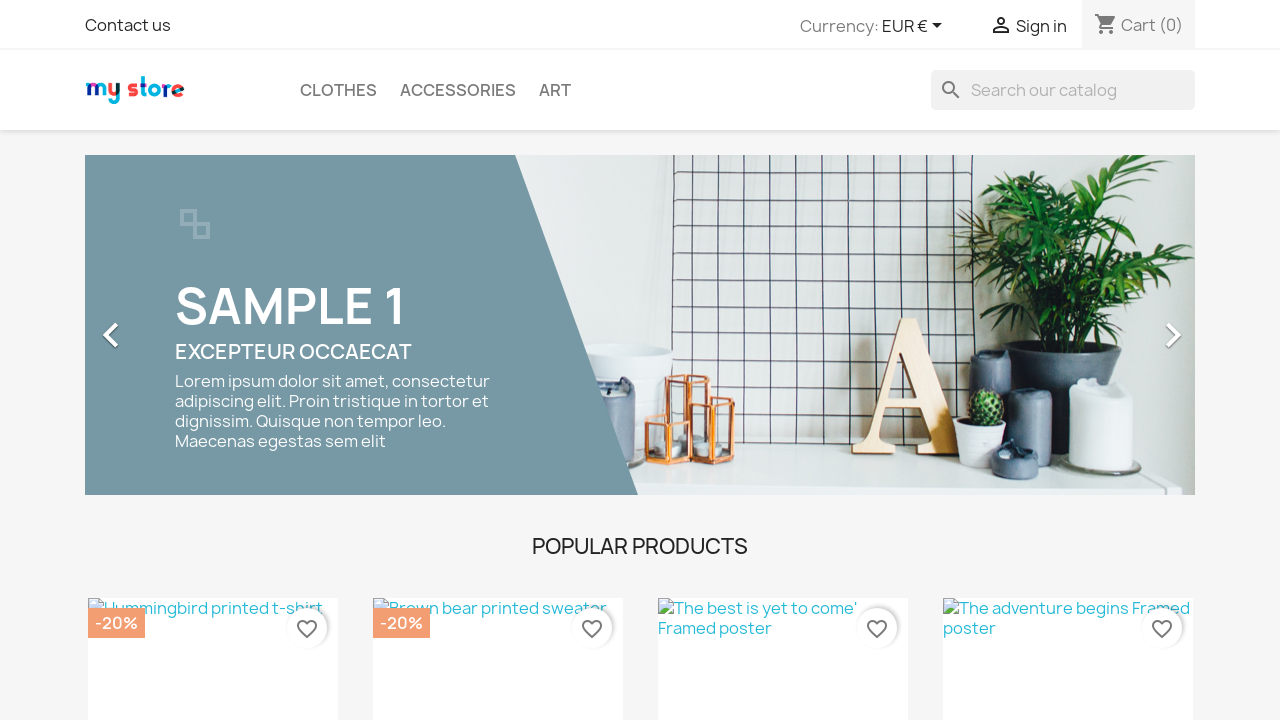

Clicked on Sign In link at (1041, 26) on xpath=//*[@id="_desktop_user_info"]/div/a/span
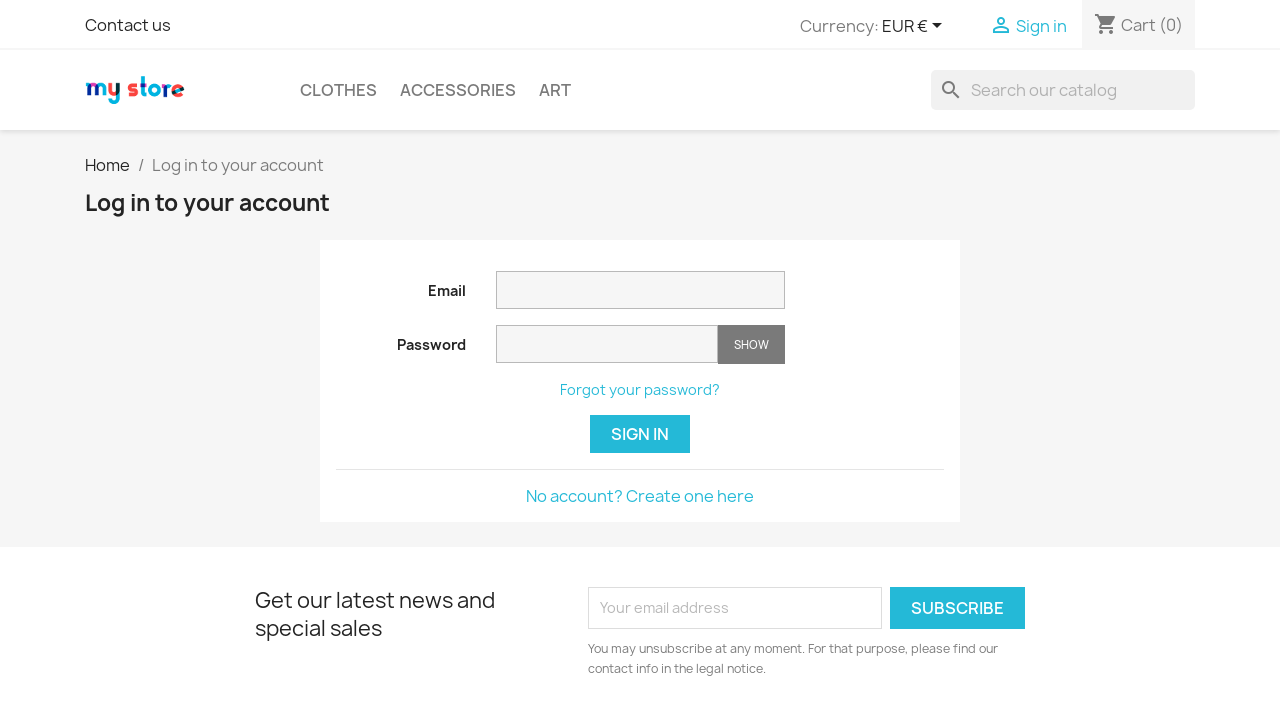

Clicked on 'No account? Create one here' link to access registration form at (640, 496) on xpath=//*[@id="content"]/div/a
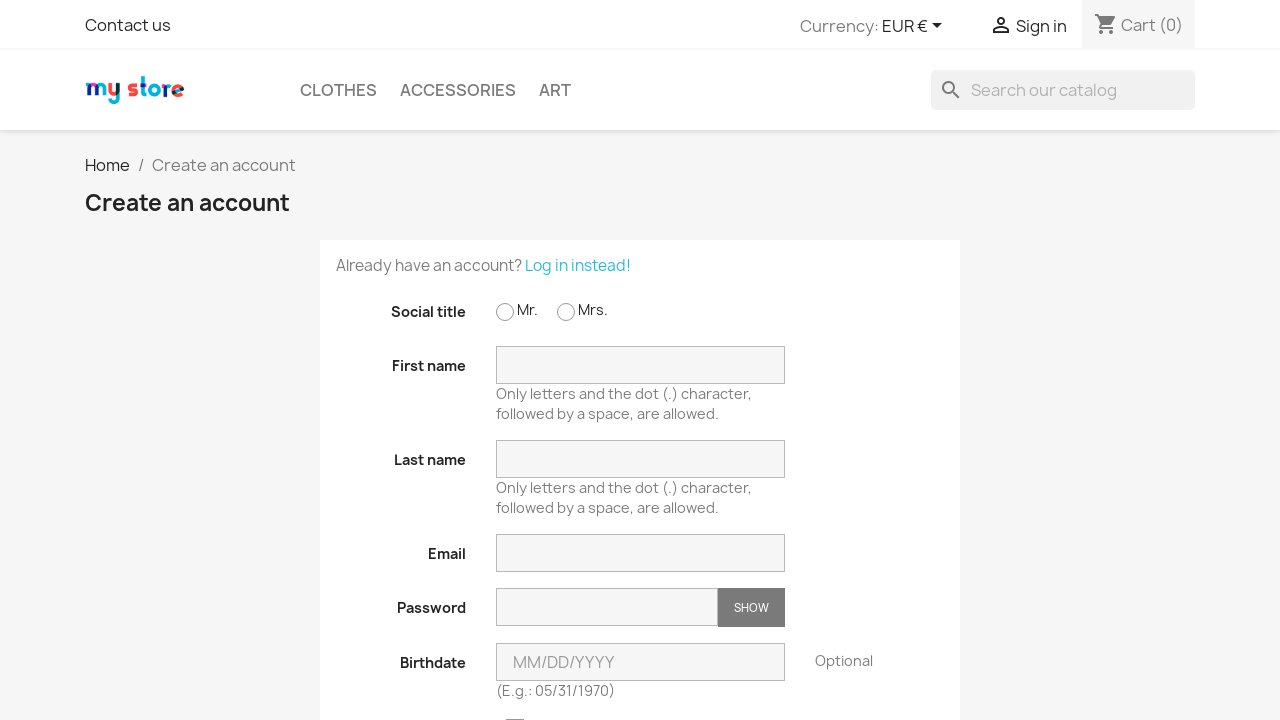

Selected gender as Mr. at (506, 313) on #field-id_gender-1
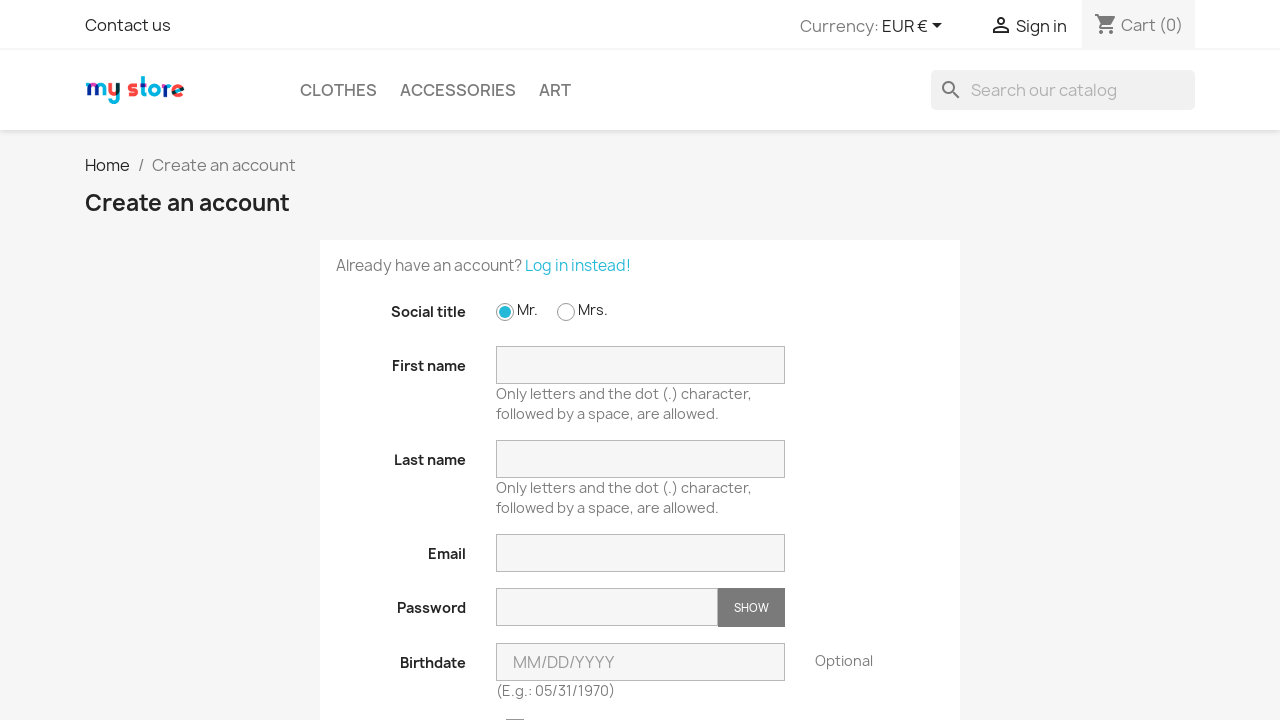

Filled in first name as 'JohnTest' on #field-firstname
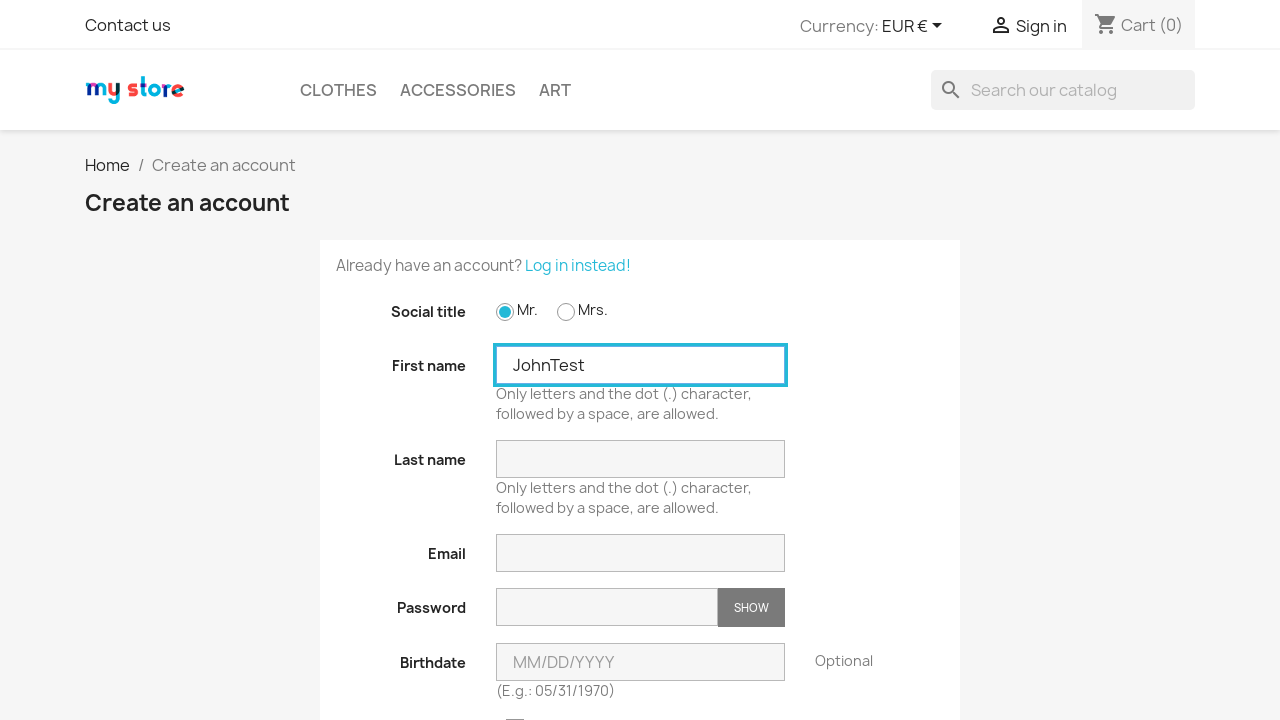

Filled in last name as 'SmithTest' on #field-lastname
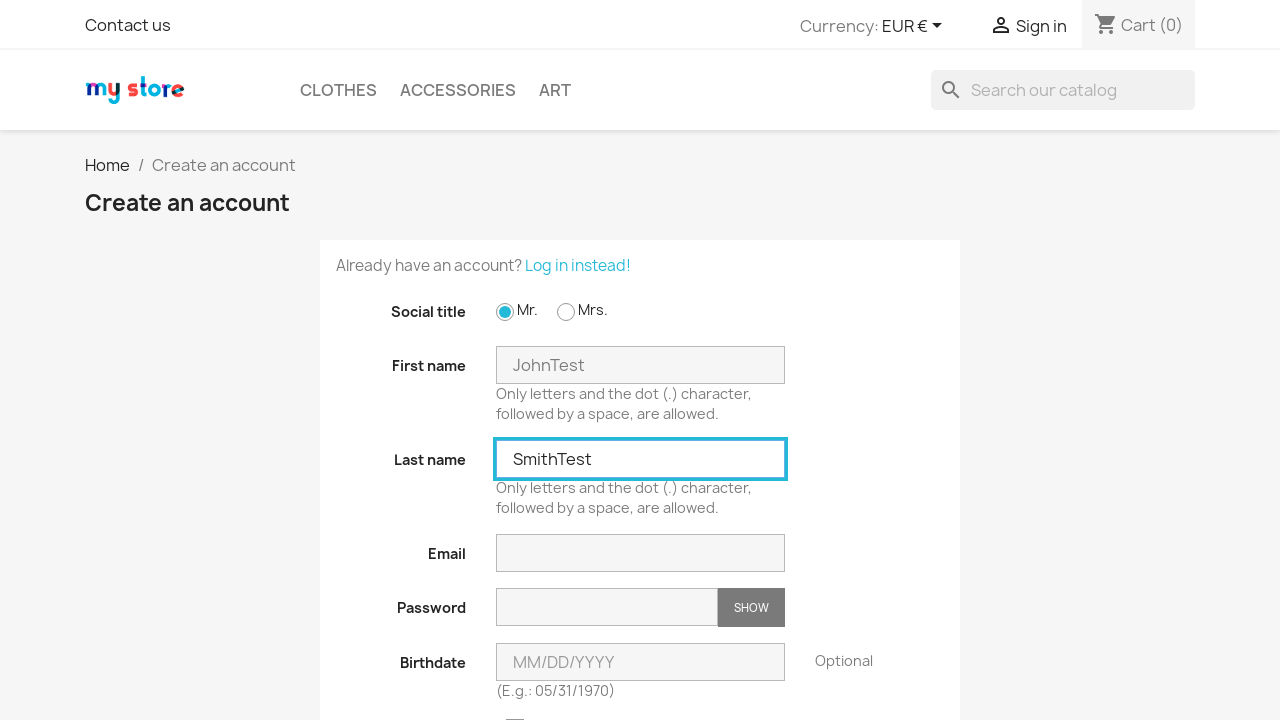

Filled in email address as 'testuser983@example.com' on #field-email
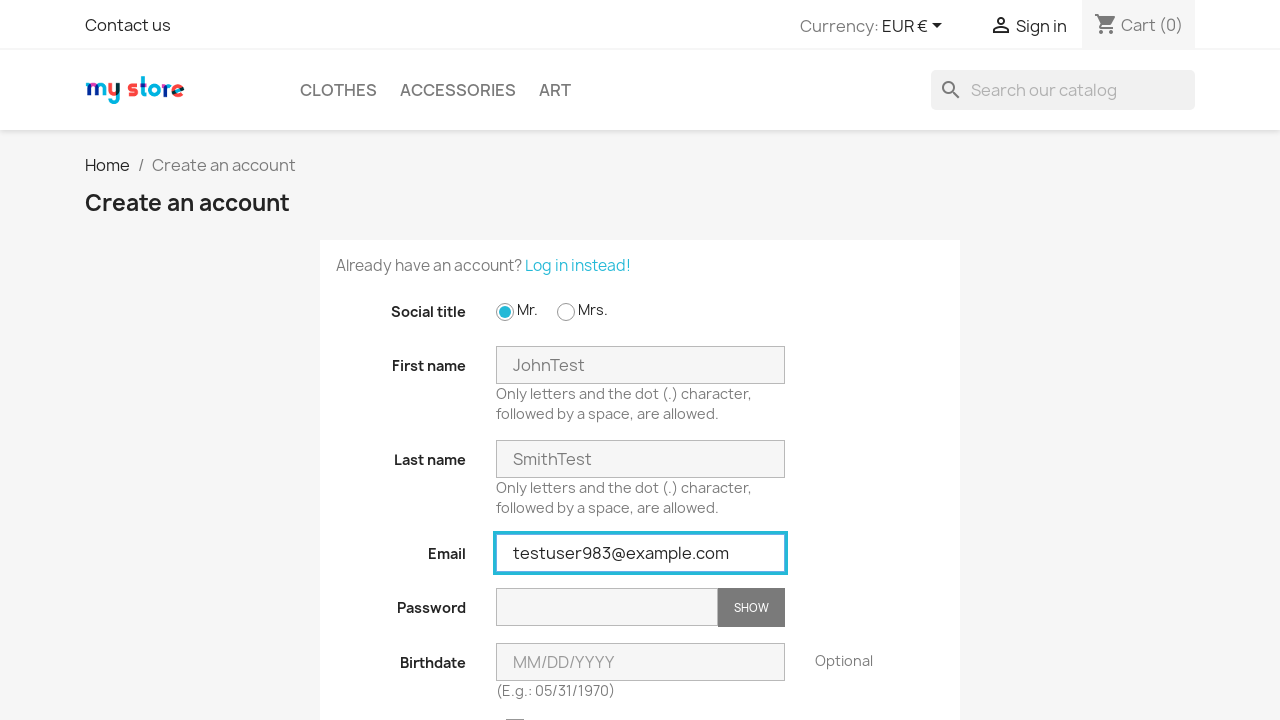

Filled in password as 'SecurePass123' on #field-password
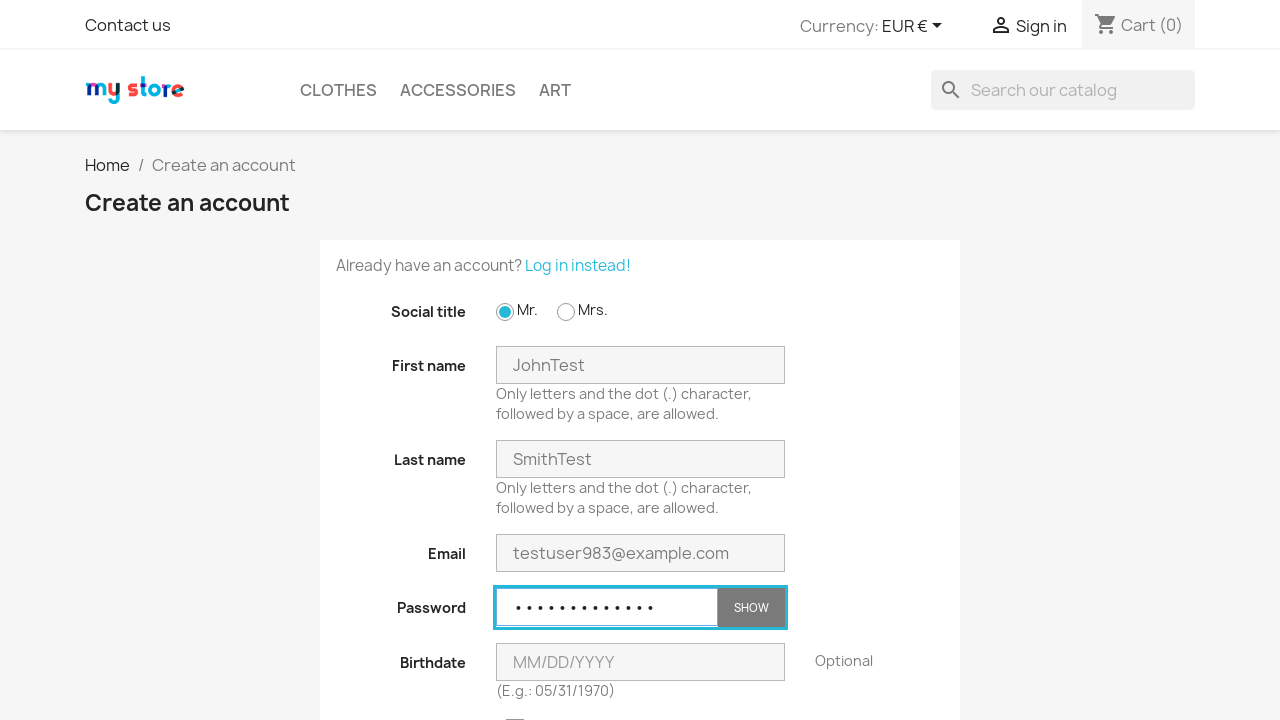

Checked customer data privacy checkbox at (514, 361) on xpath=/html/body/main/section/div/div/section/div/section/form/div/div[8]/div[1]
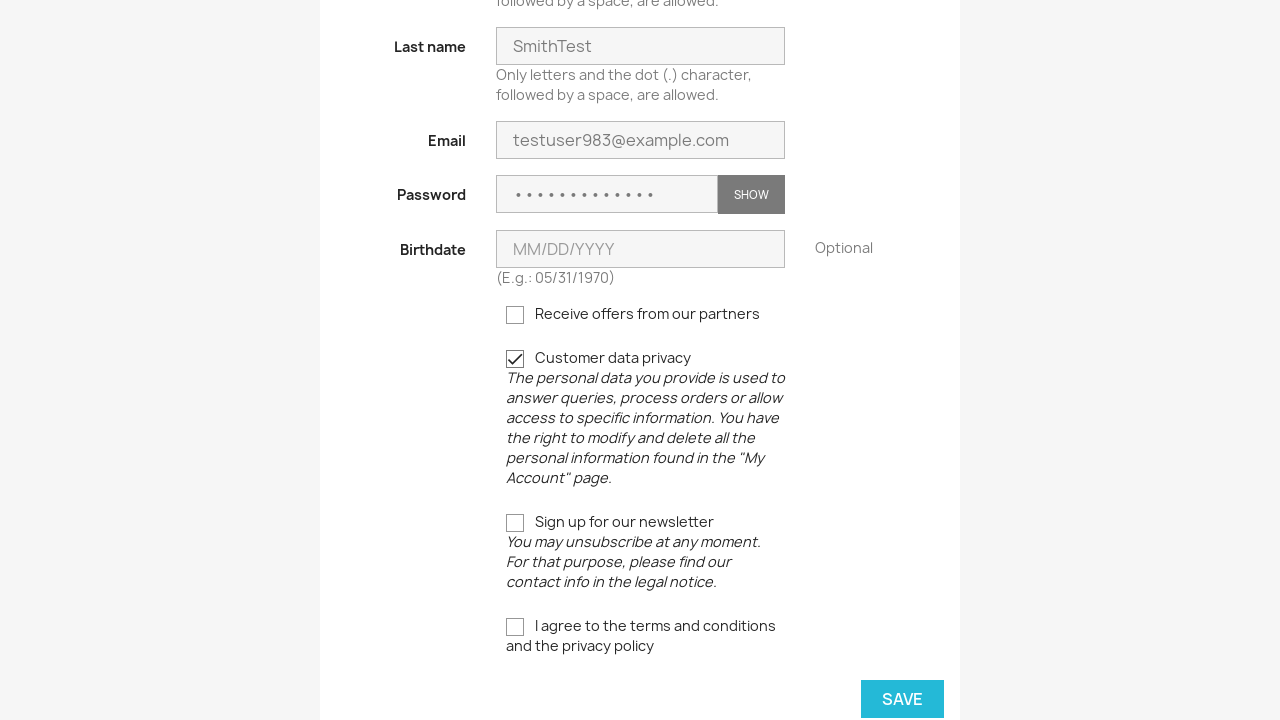

Clicked Save/Submit button to complete registration at (902, 699) on xpath=//*[@id="customer-form"]/footer/button
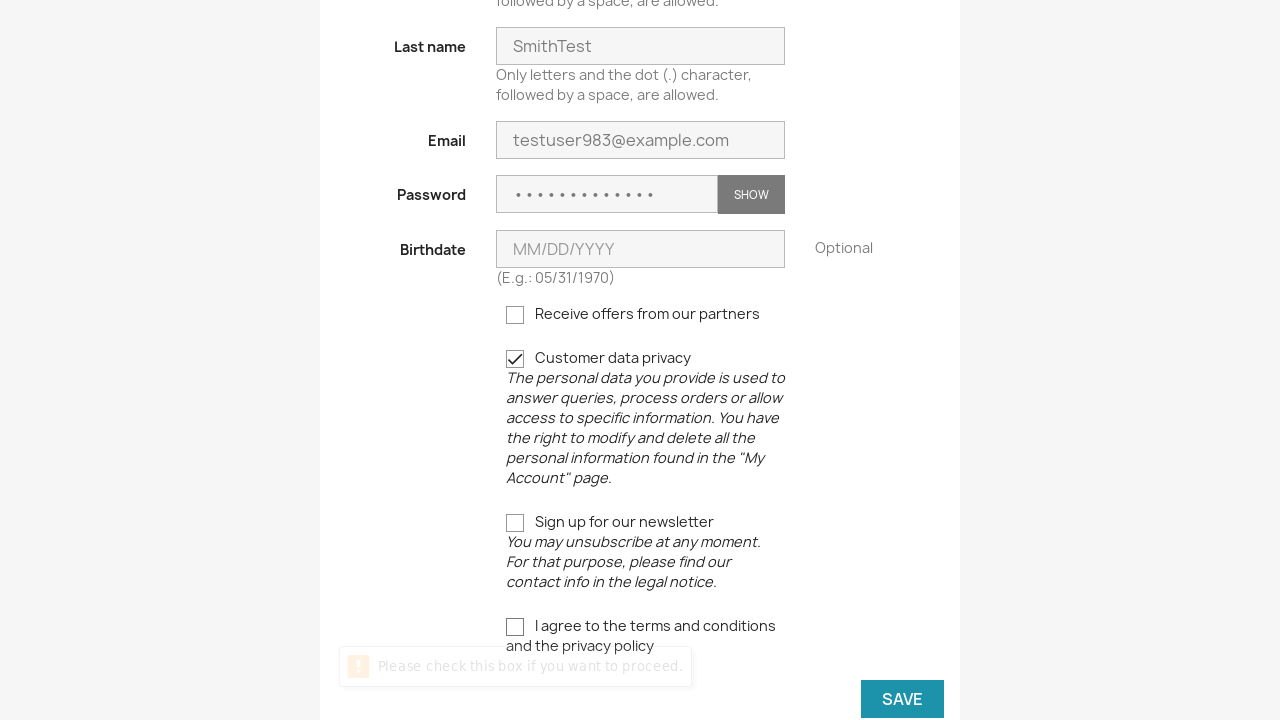

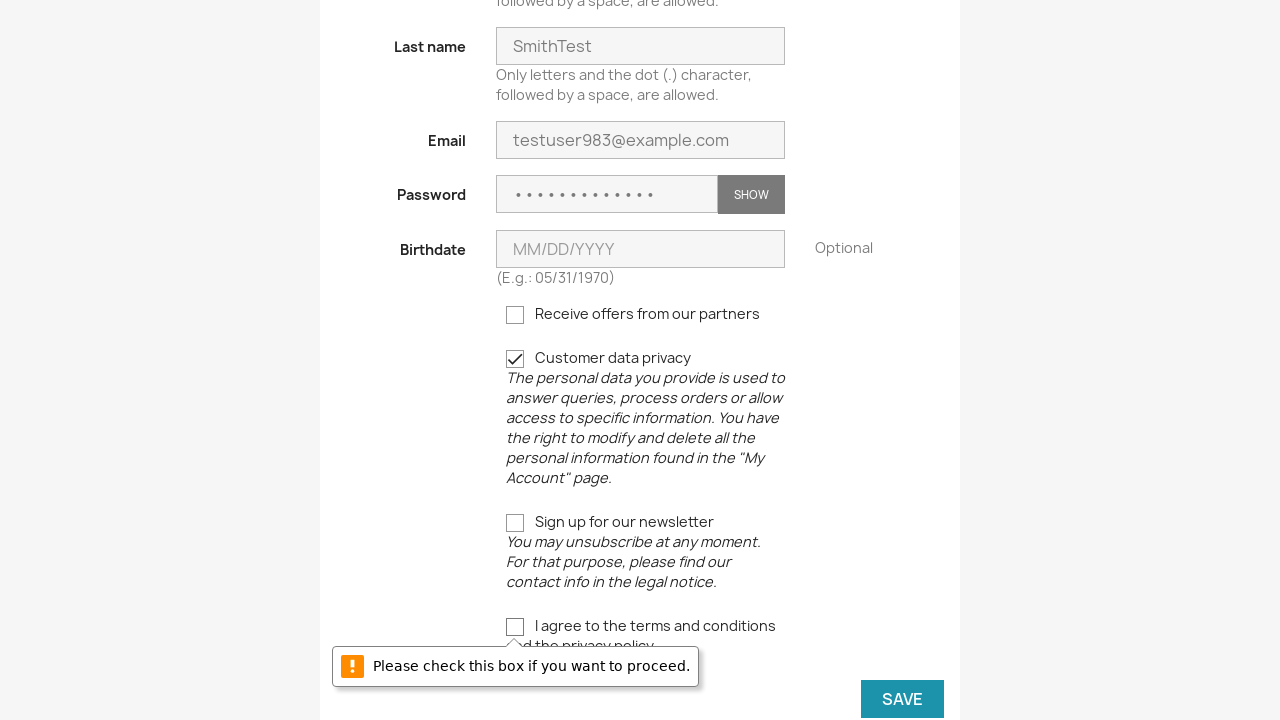